Navigates to Flipkart homepage and retrieves the page title to verify the page loads successfully

Starting URL: https://www.flipkart.com/

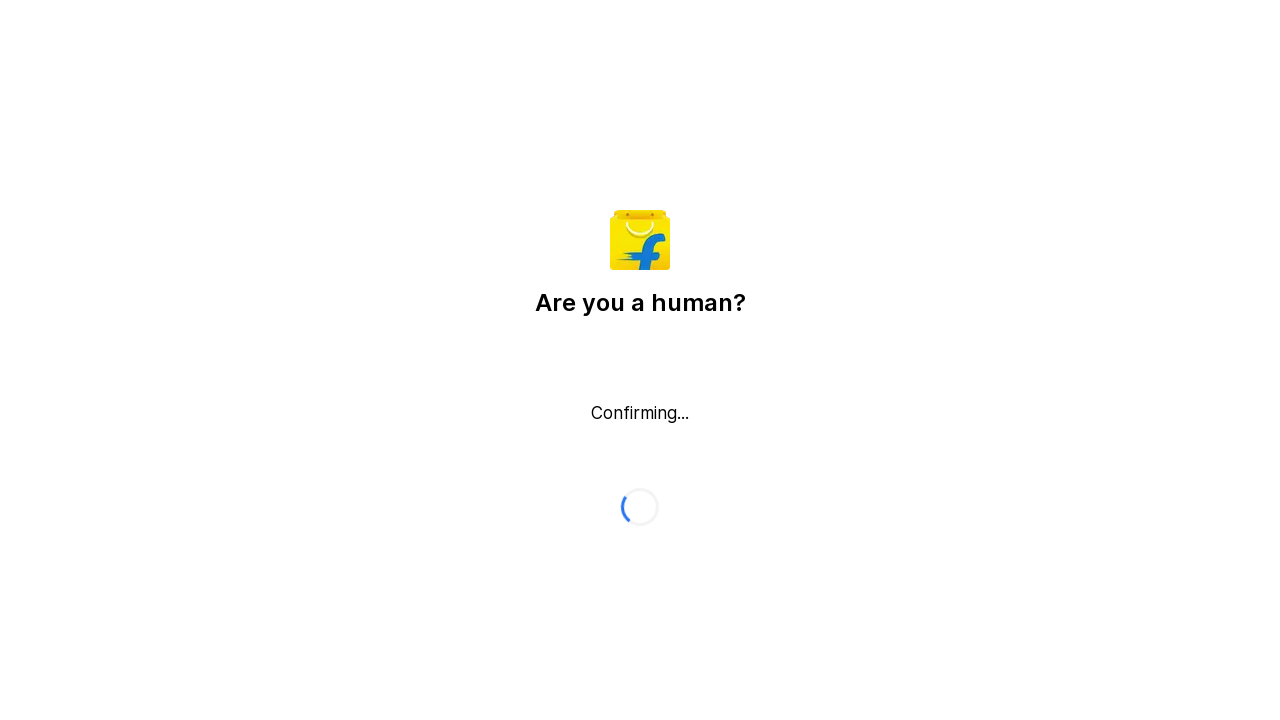

Navigated to Flipkart homepage
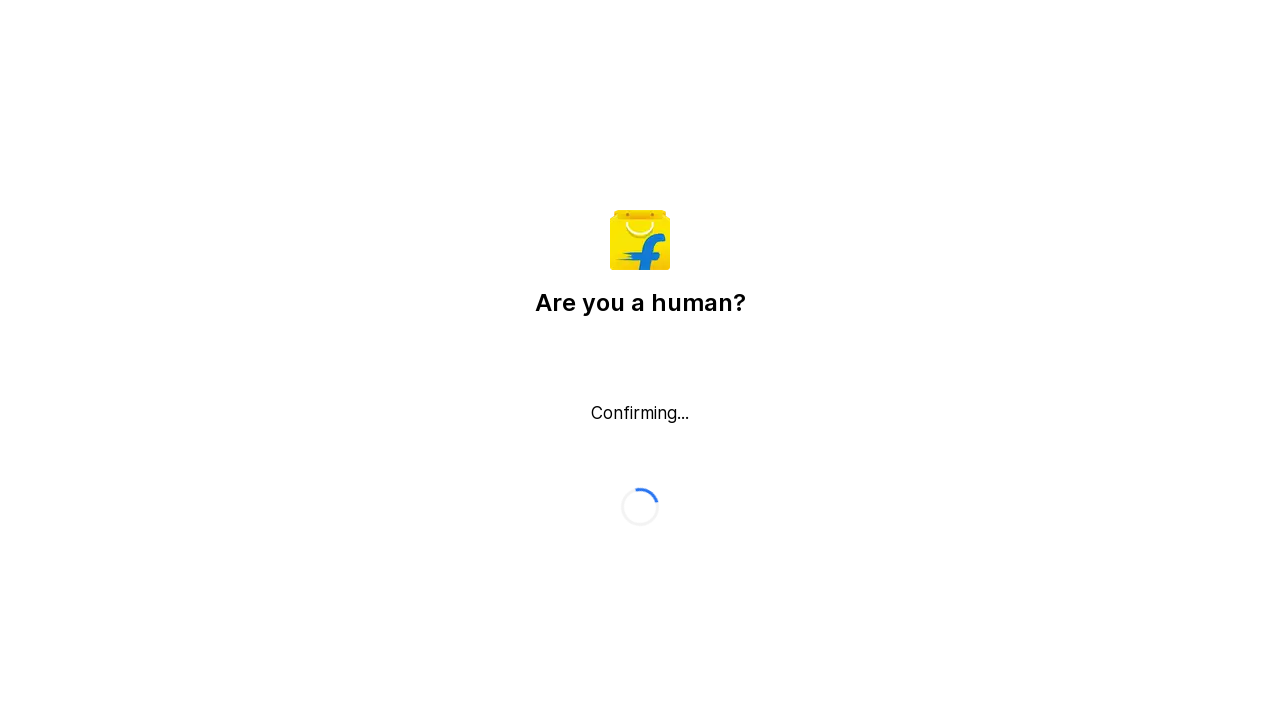

Retrieved page title: Flipkart reCAPTCHA
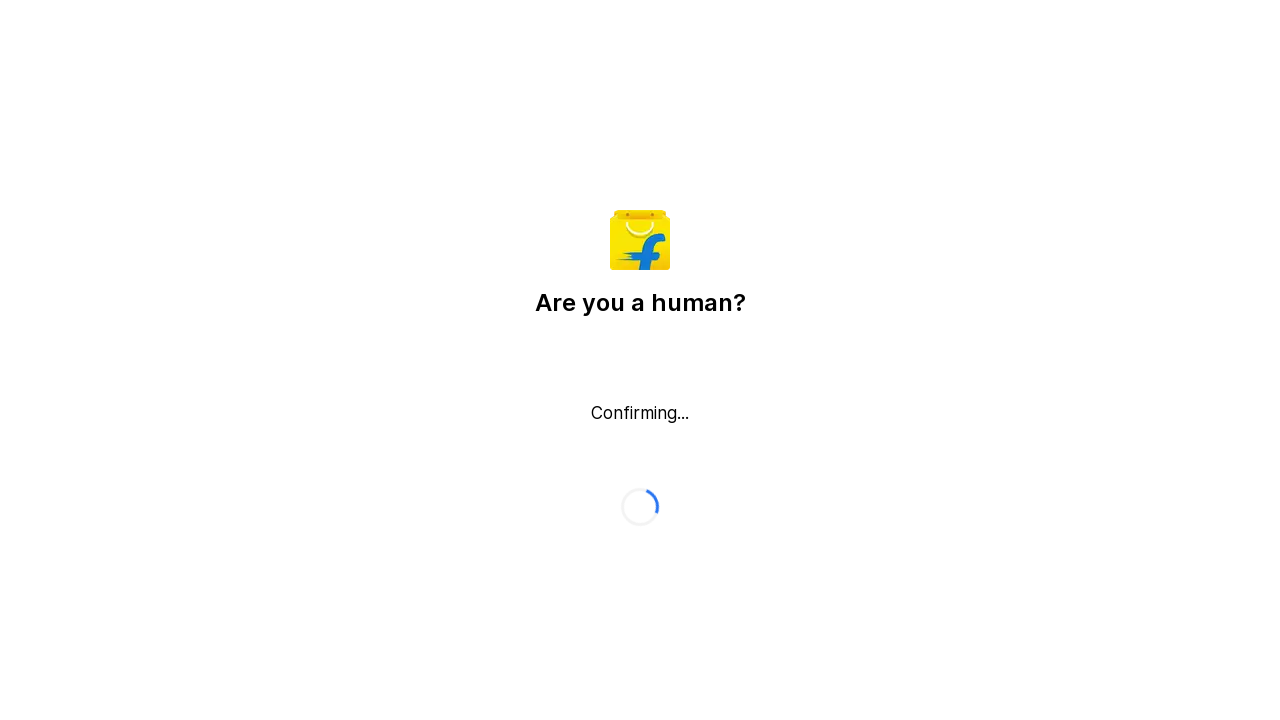

Printed page title to console
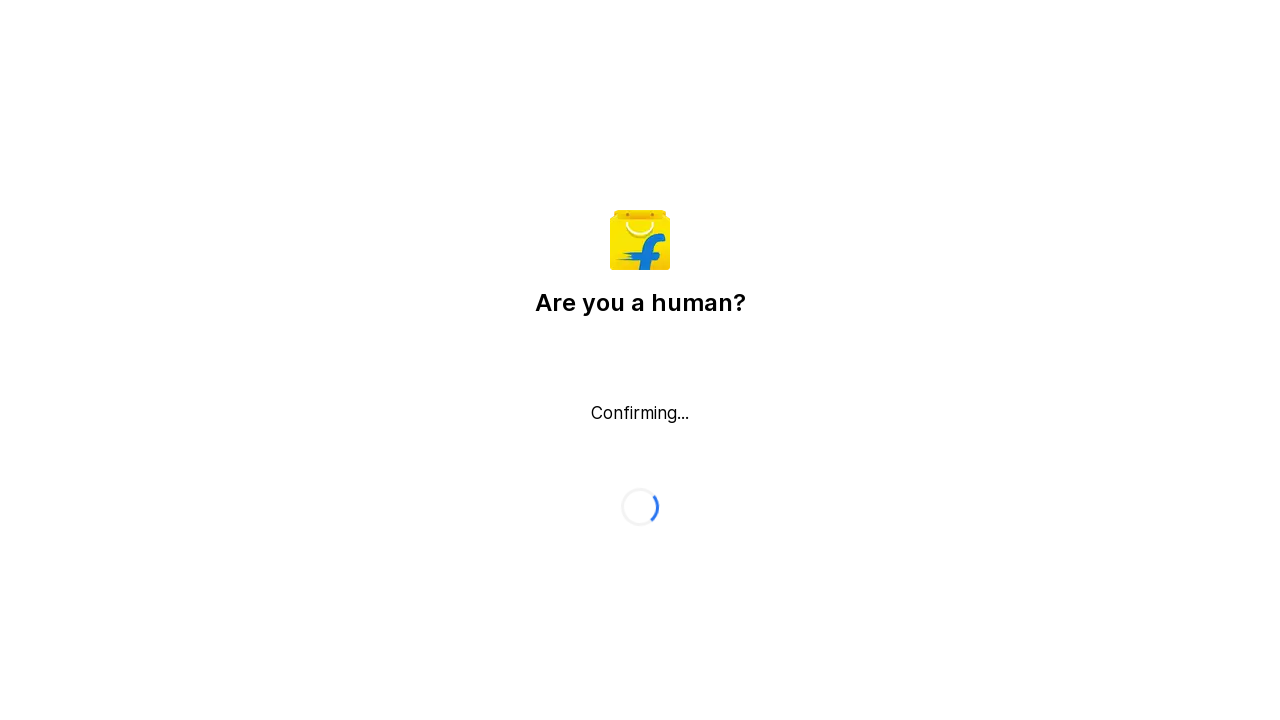

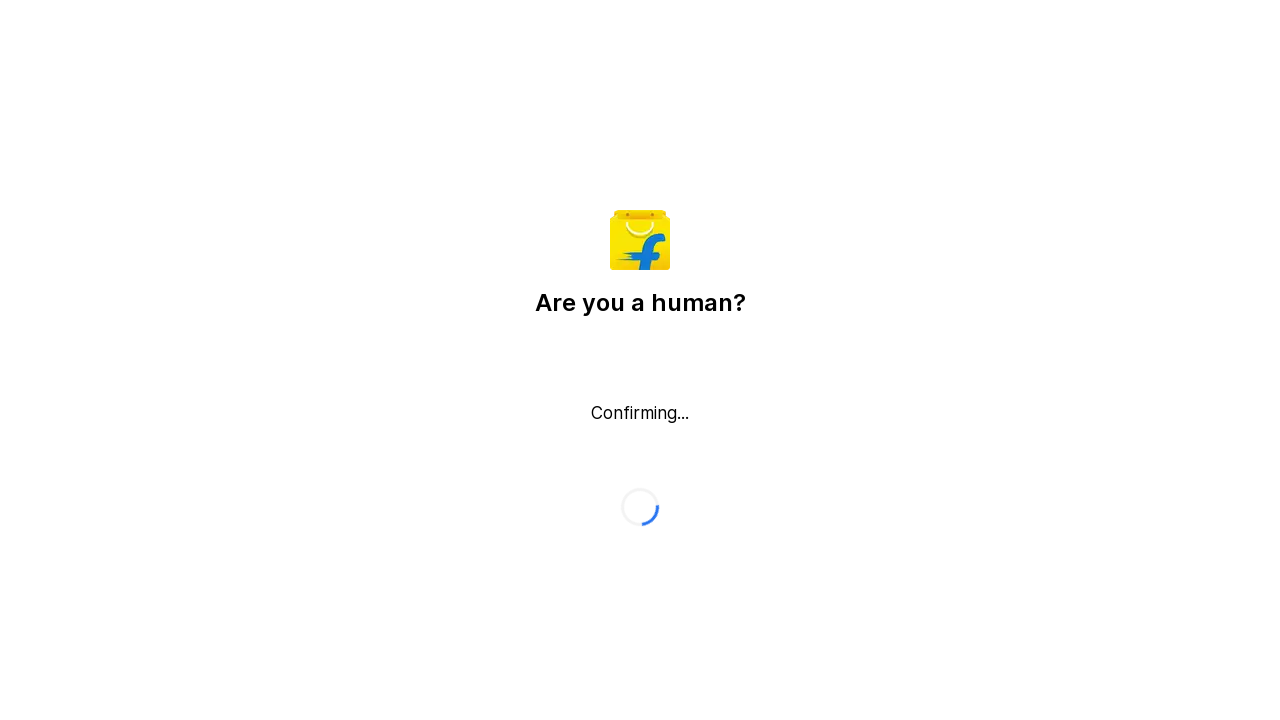